Navigates to Tata Cliq website, browses watches by hovering over menus, filters and sorts results, adds first watch to cart, and verifies cart functionality

Starting URL: https://www.tatacliq.com/

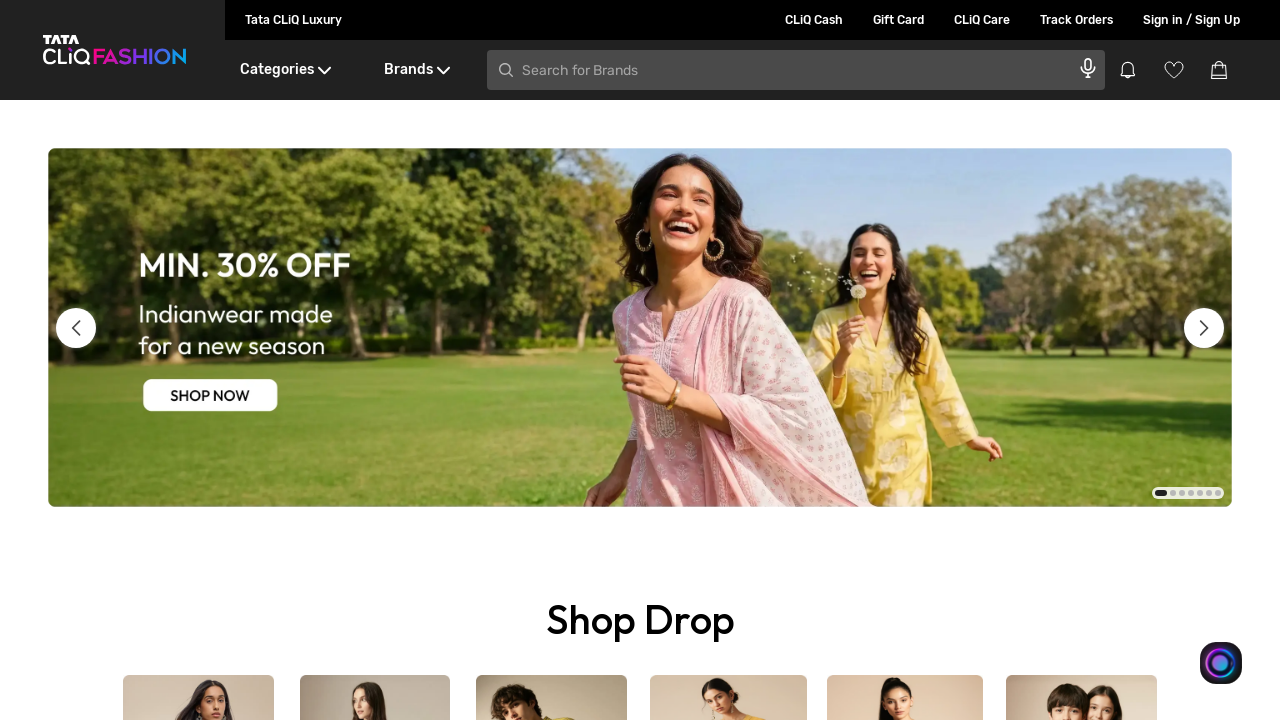

Hovered over 'Brands' menu at (416, 70) on (//div[@class='DesktopHeader__categoryAndBrand'])[2]
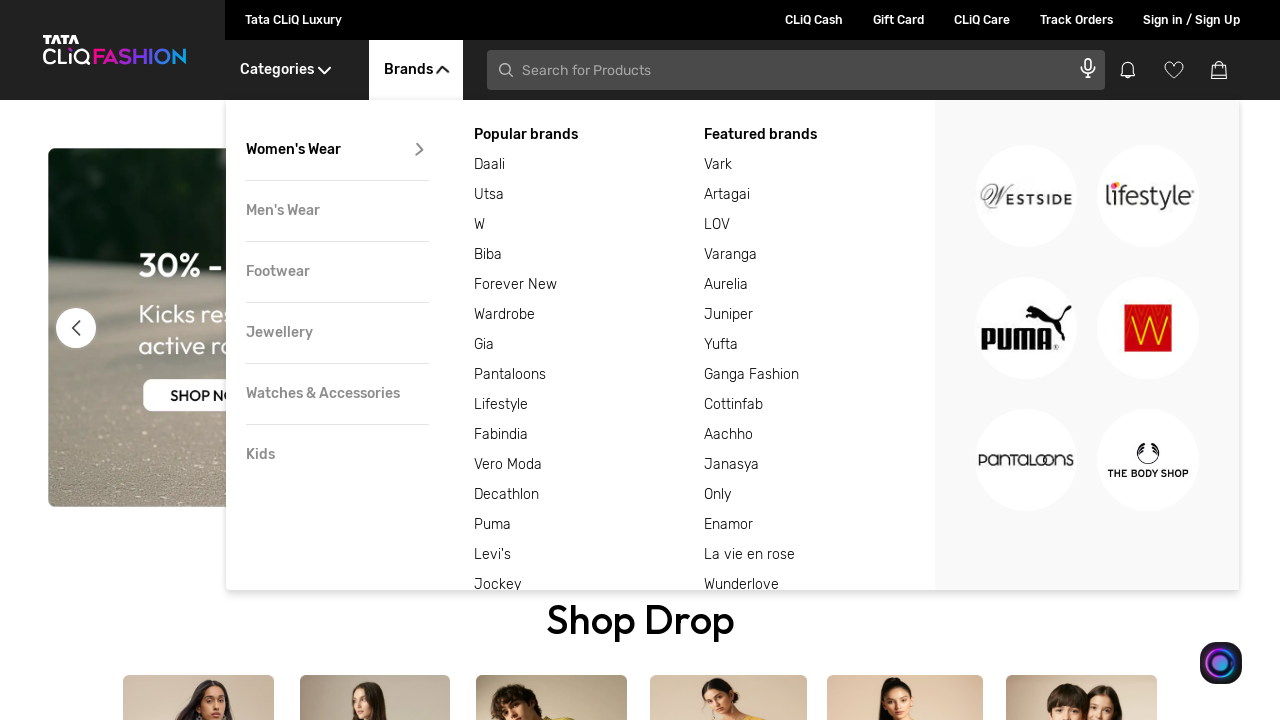

Hovered over 'Watches & Accessories' submenu at (337, 394) on xpath=//div[text()='Watches & Accessories']
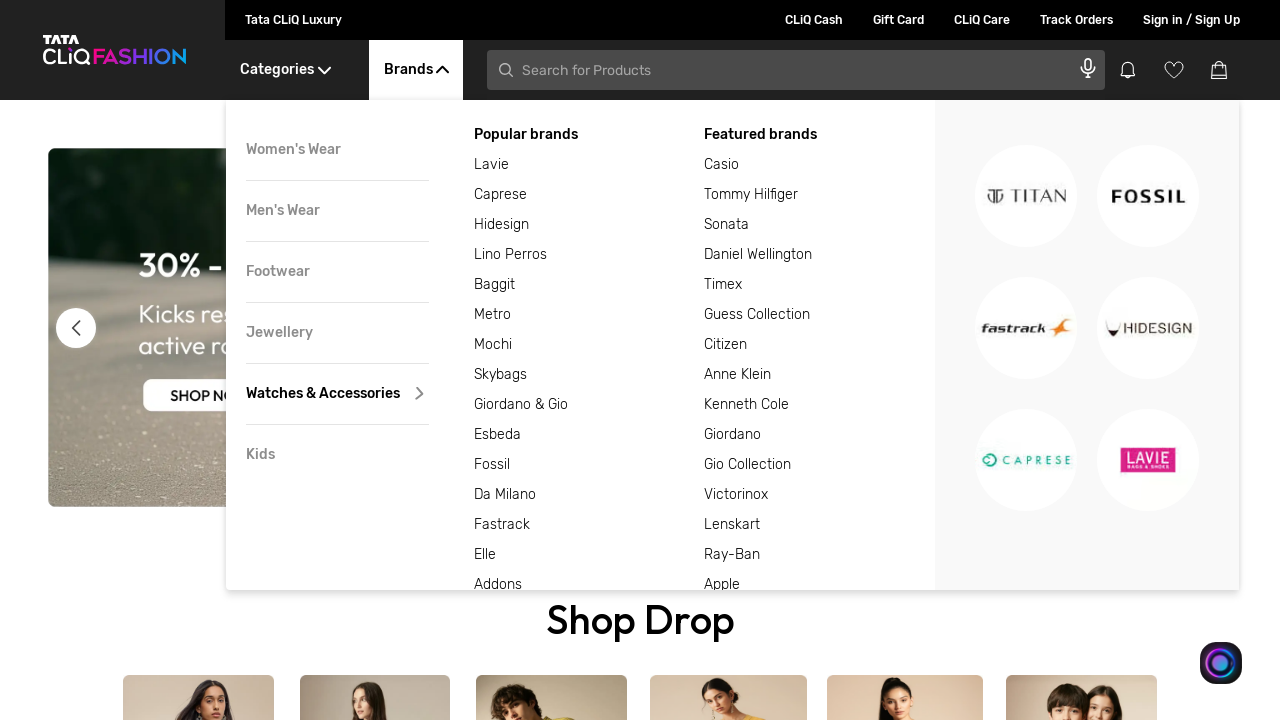

Clicked first option from featured brands at (820, 165) on (//div[@class='DesktopHeader__featureBrands']//div)[2]
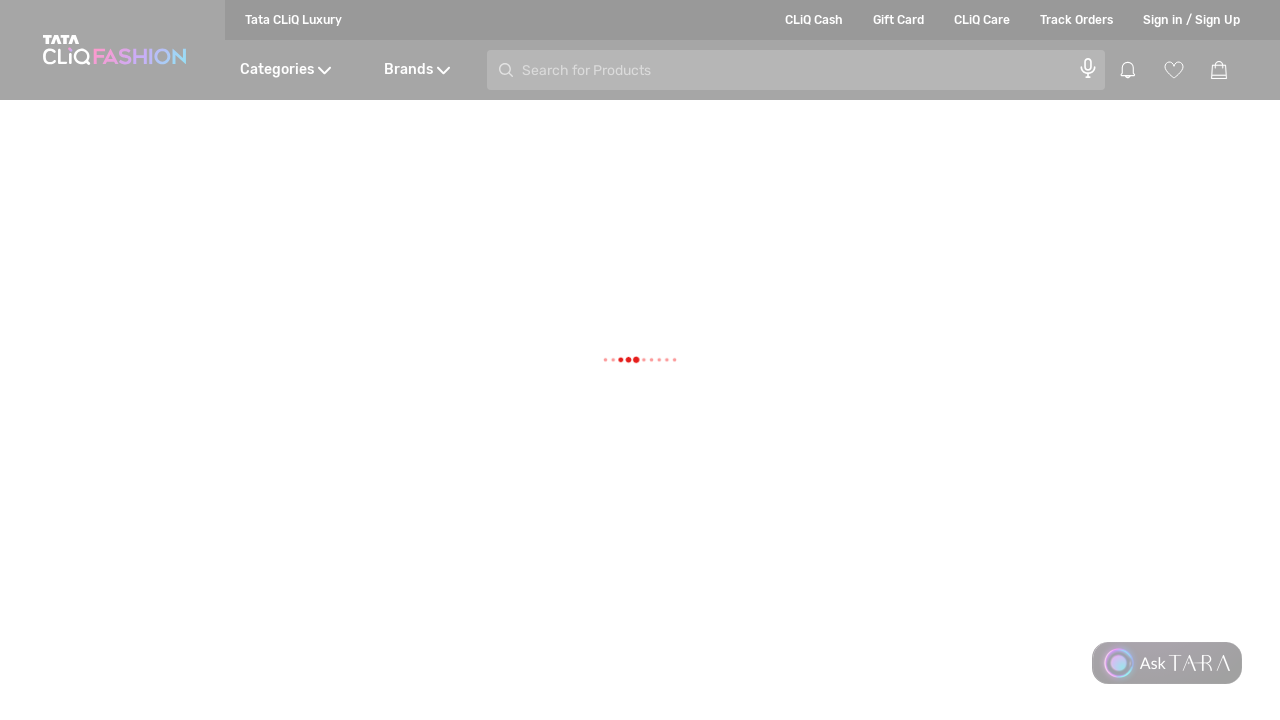

Selected 'New Arrivals' sort option on //select[@label='Popularity']
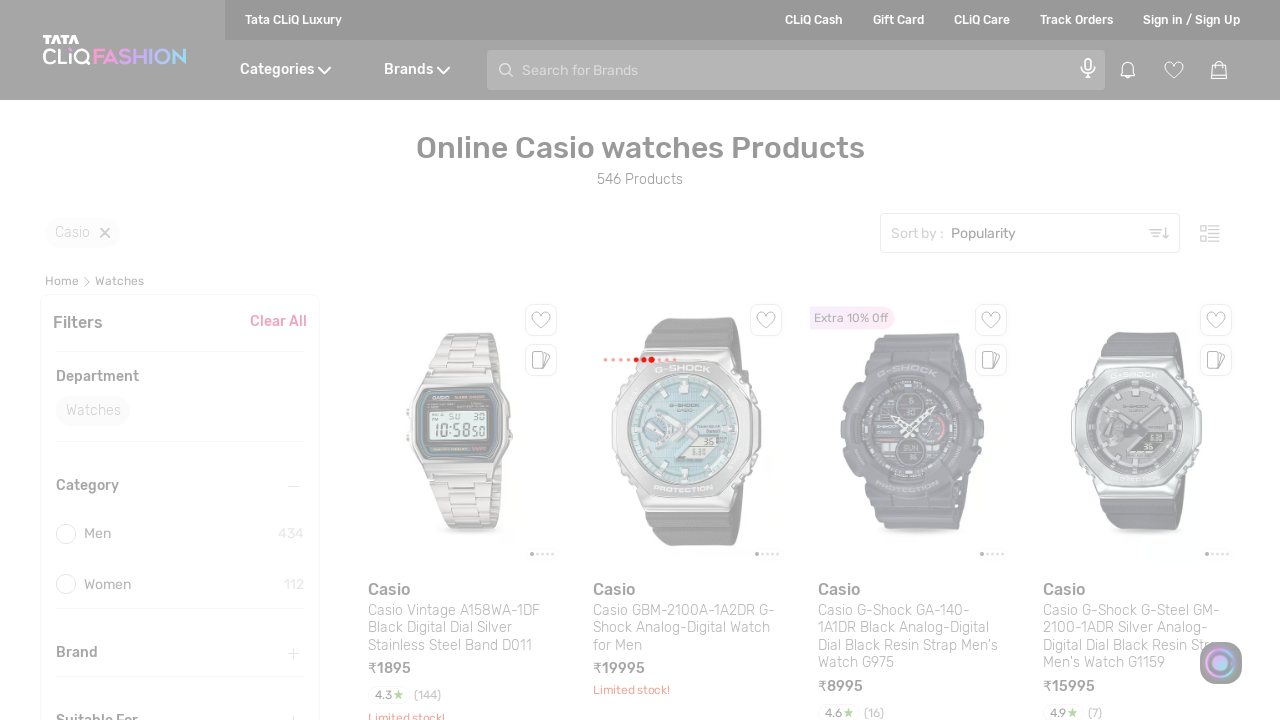

Applied 'Men' category filter at (66, 534) on xpath=//div[@class='FilterDesktop__newFilCheckbox']
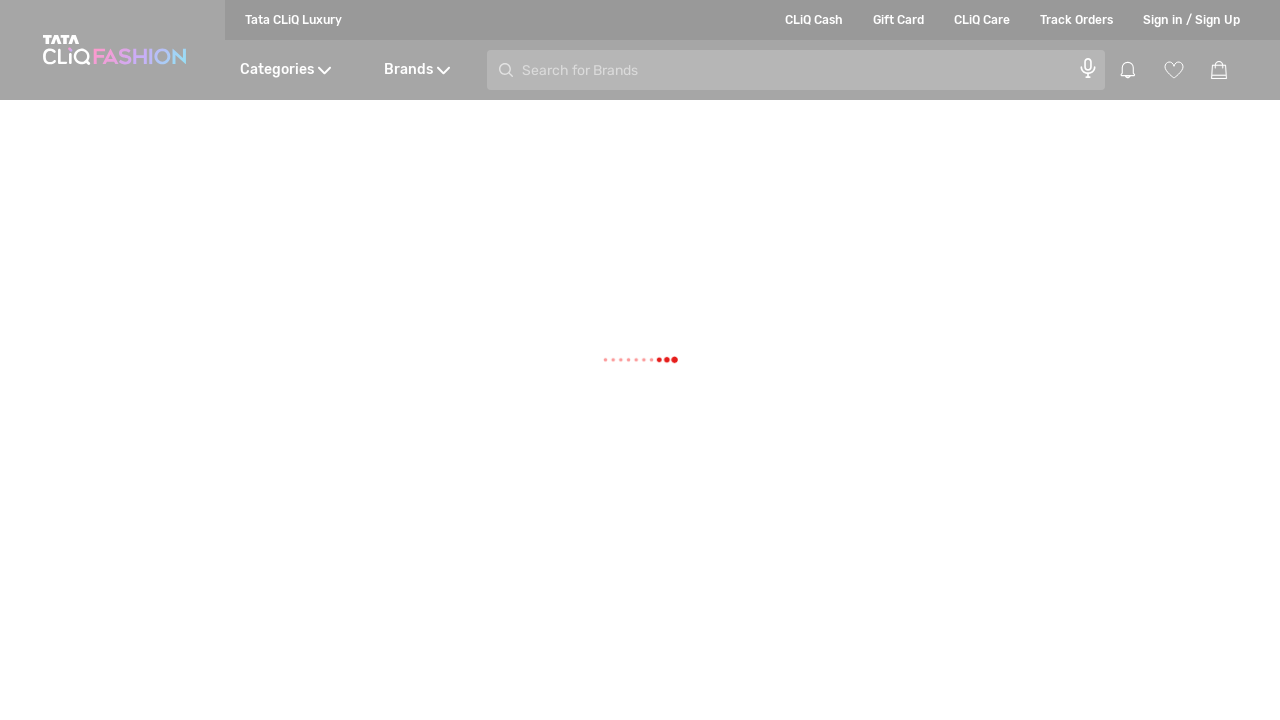

Products loaded successfully
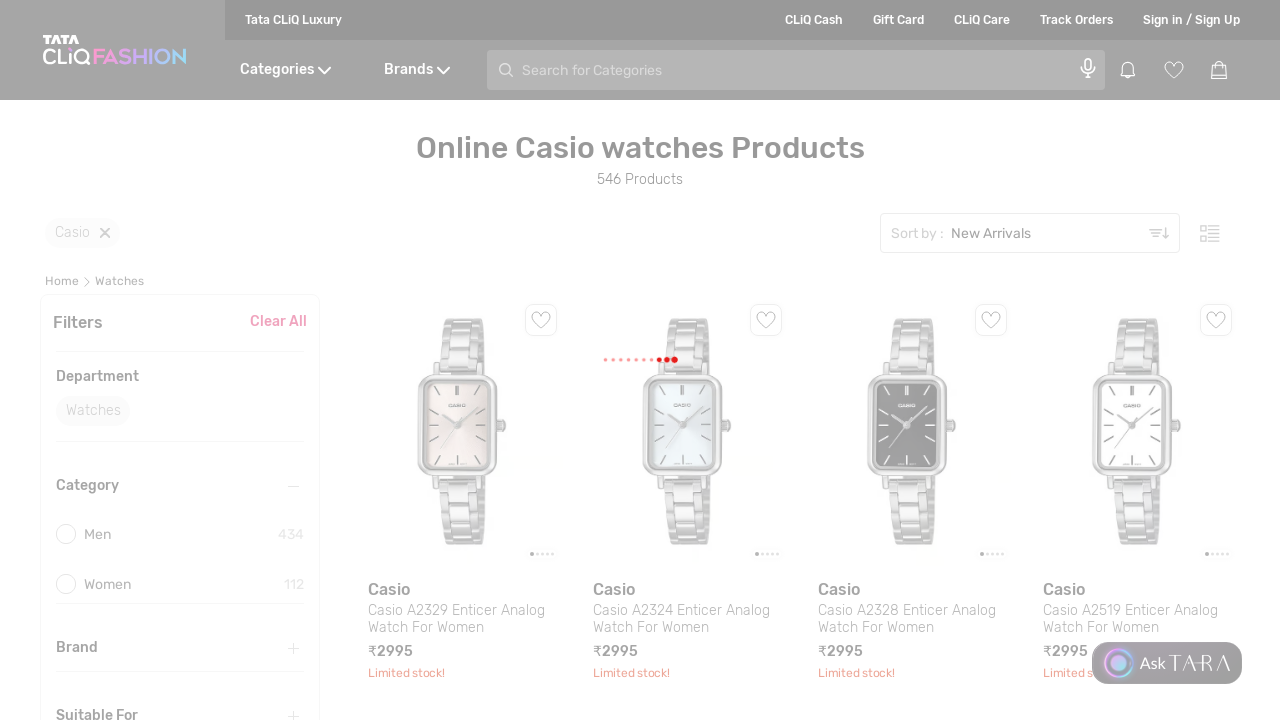

Retrieved first watch price:  ₹2995
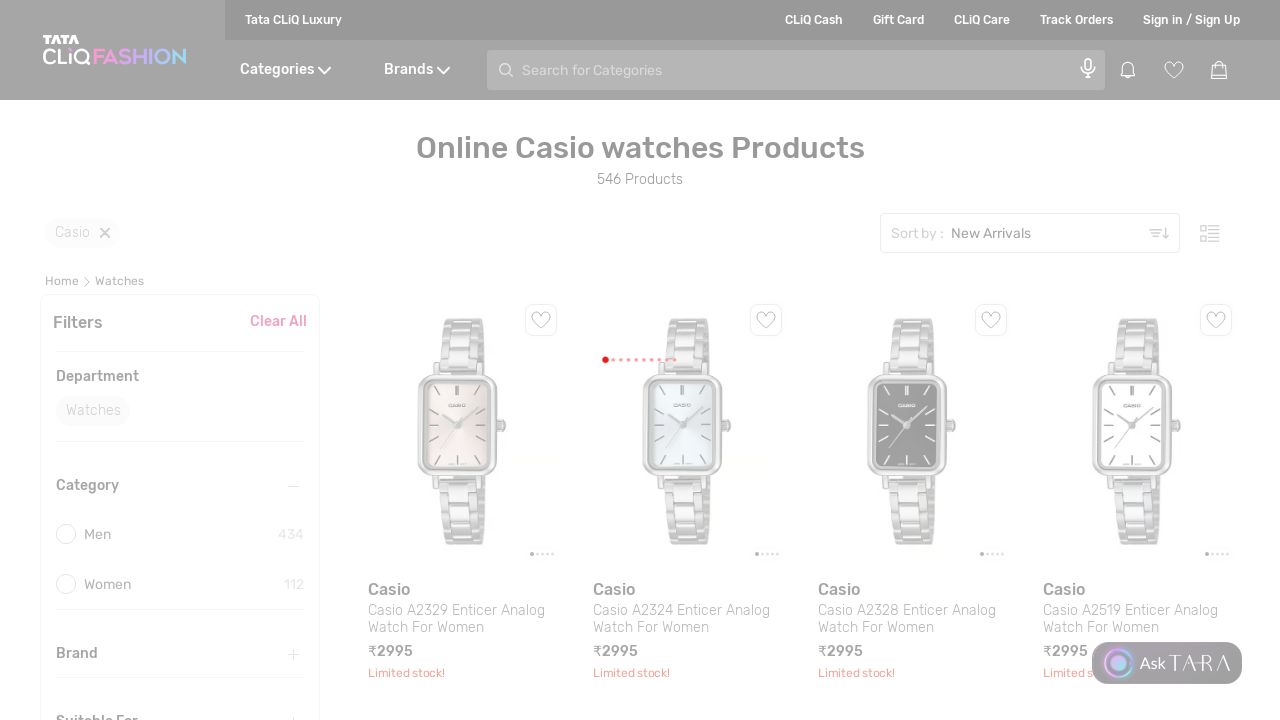

Clicked on first watch product, new tab opened at (462, 495) on (//div[@class='ProductModule__dummyDiv'])
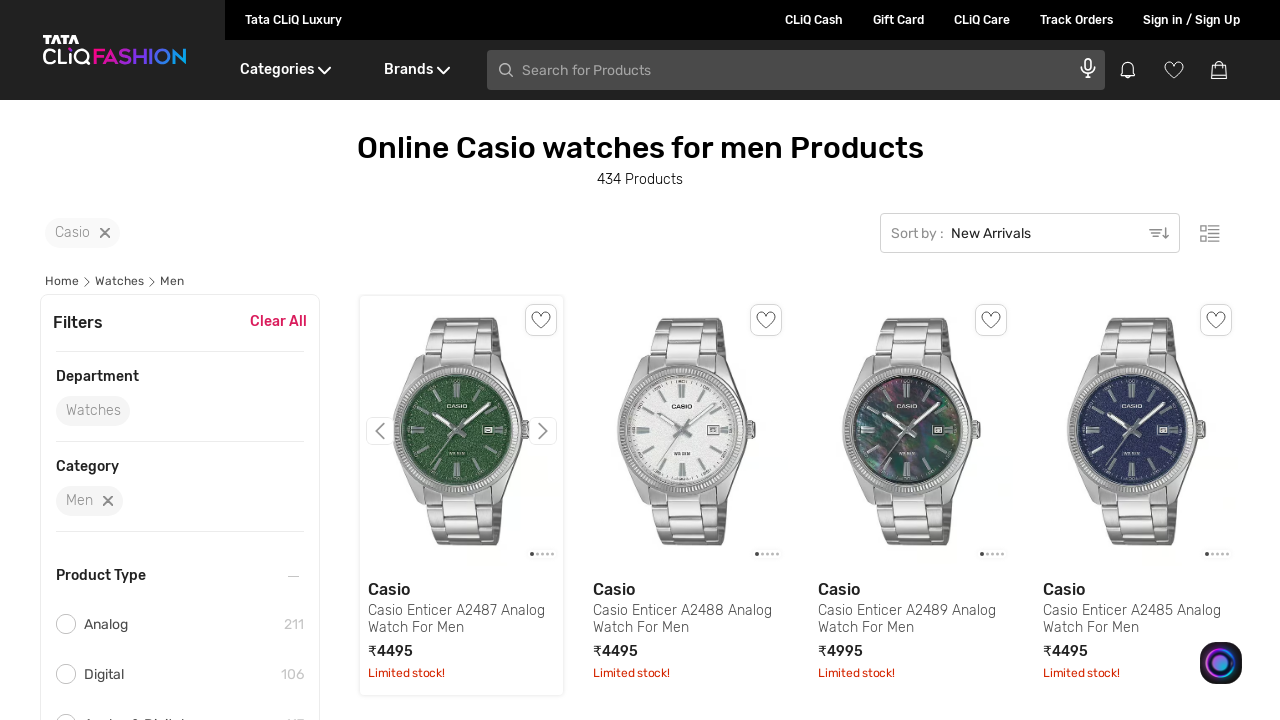

Product details page loaded
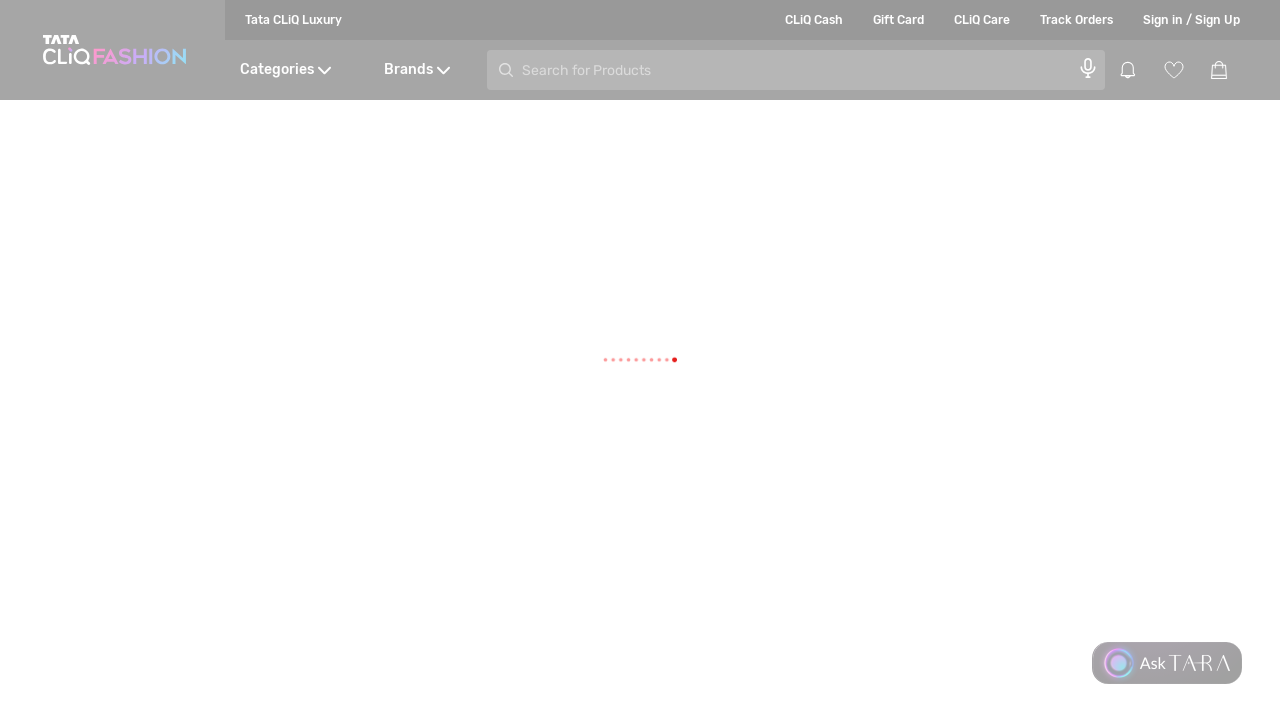

Retrieved product detail price: MRP:  ₹4495
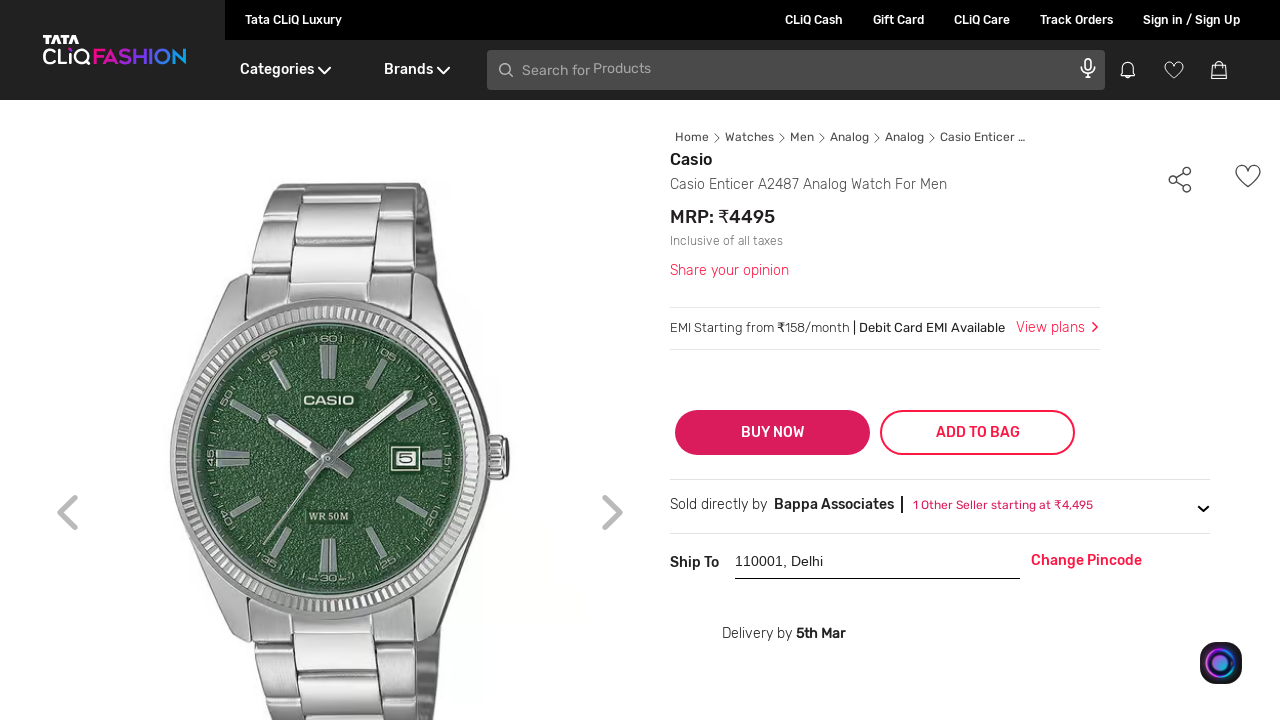

Clicked 'Add to Cart' button at (978, 360) on (//div[@class='ProductDescriptionPage__buttonAddToBag '])[2]
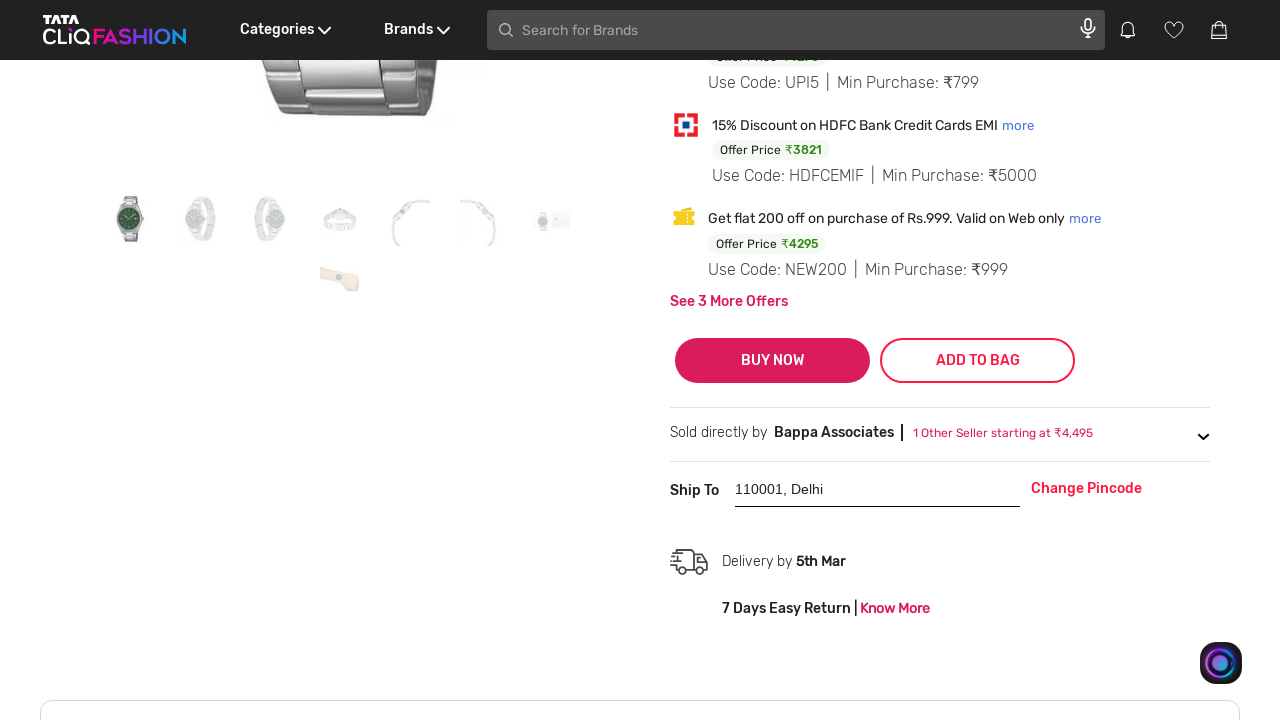

Cart count updated
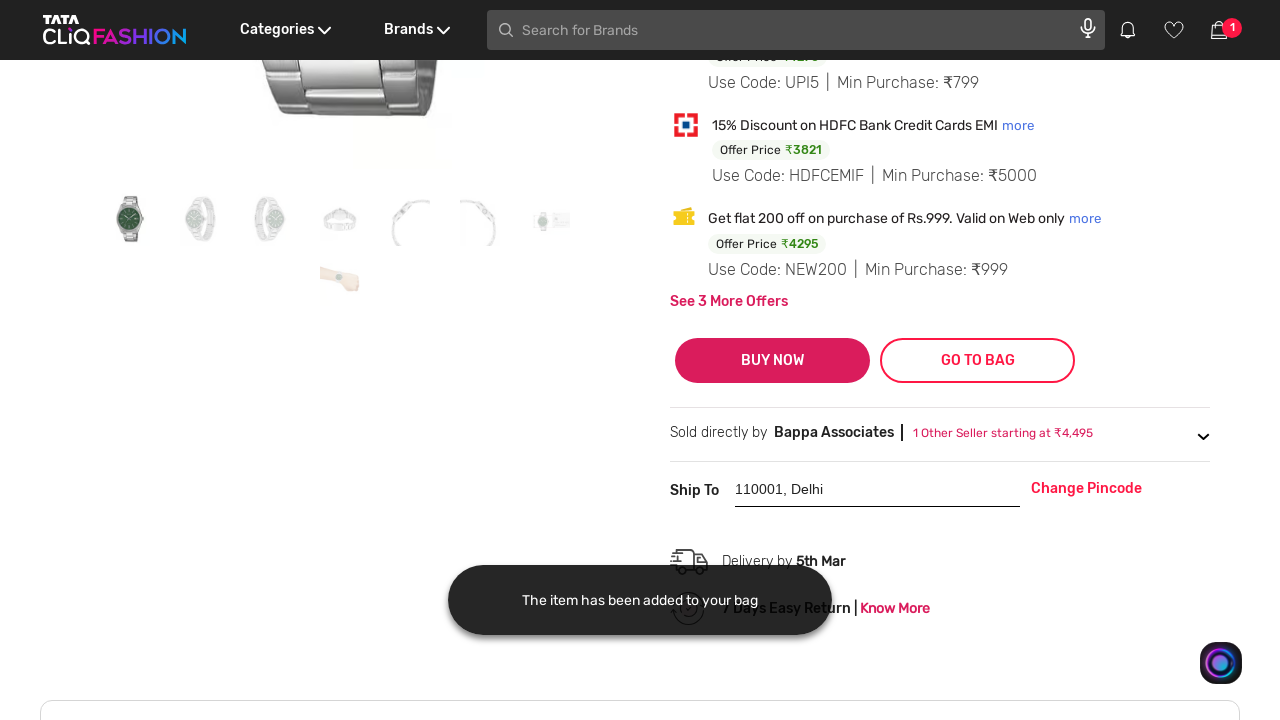

Retrieved cart count: 1
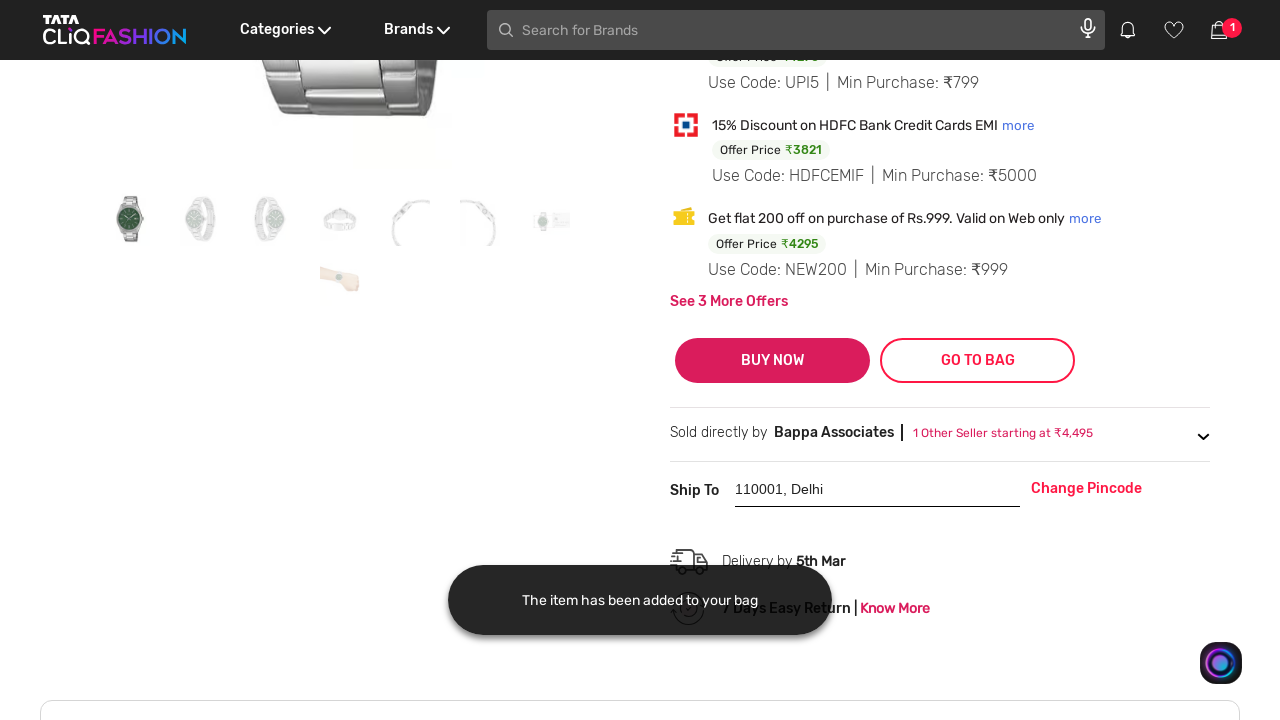

Clicked on cart icon to view cart at (1232, 28) on .DesktopHeader__cartCount
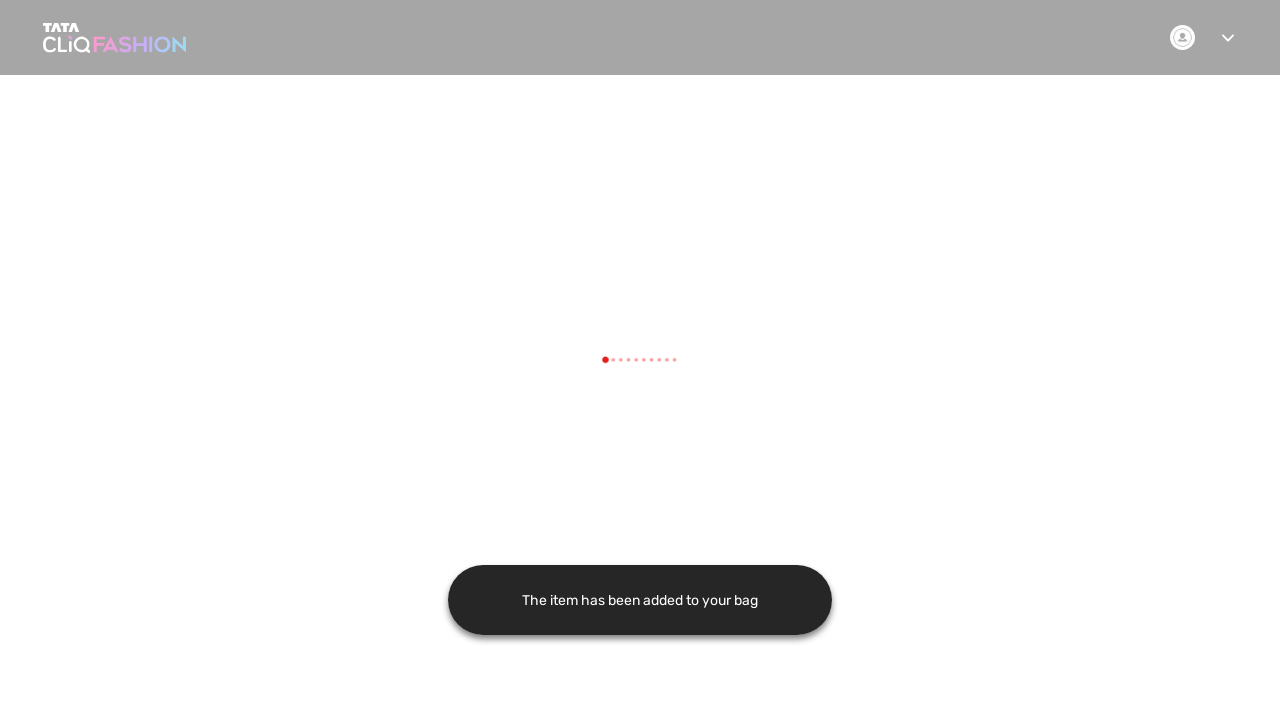

Cart page fully loaded
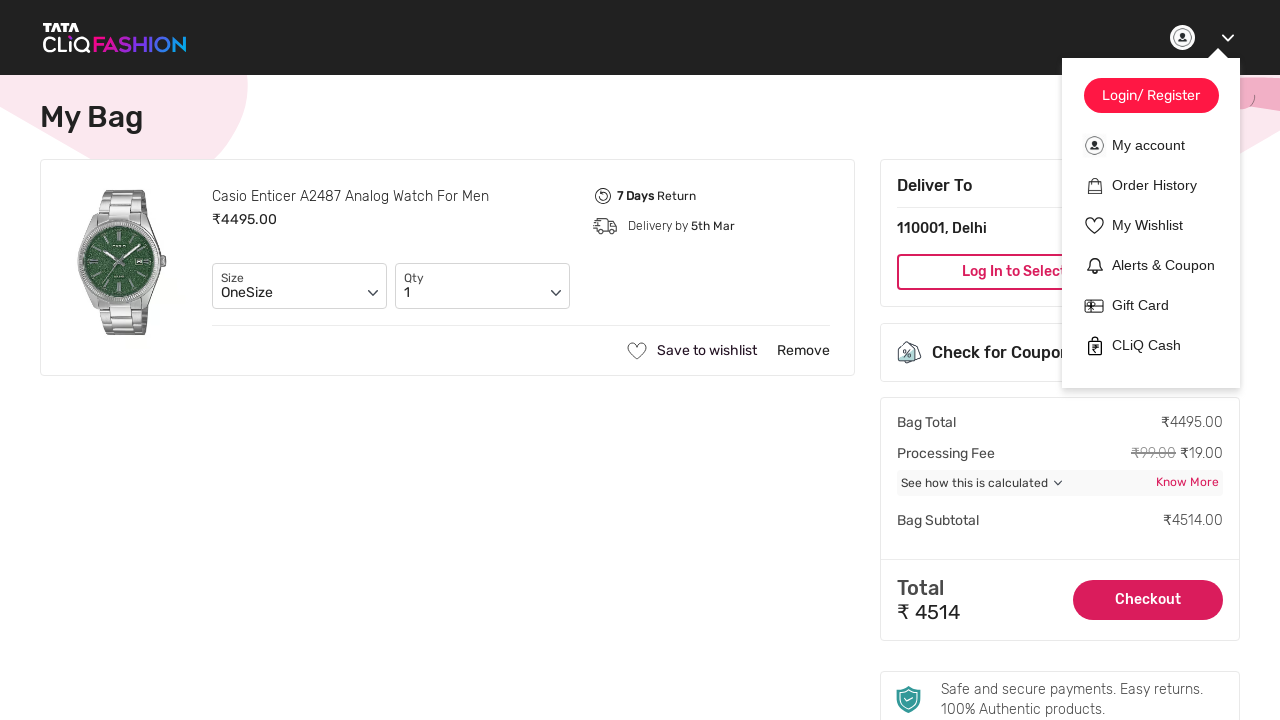

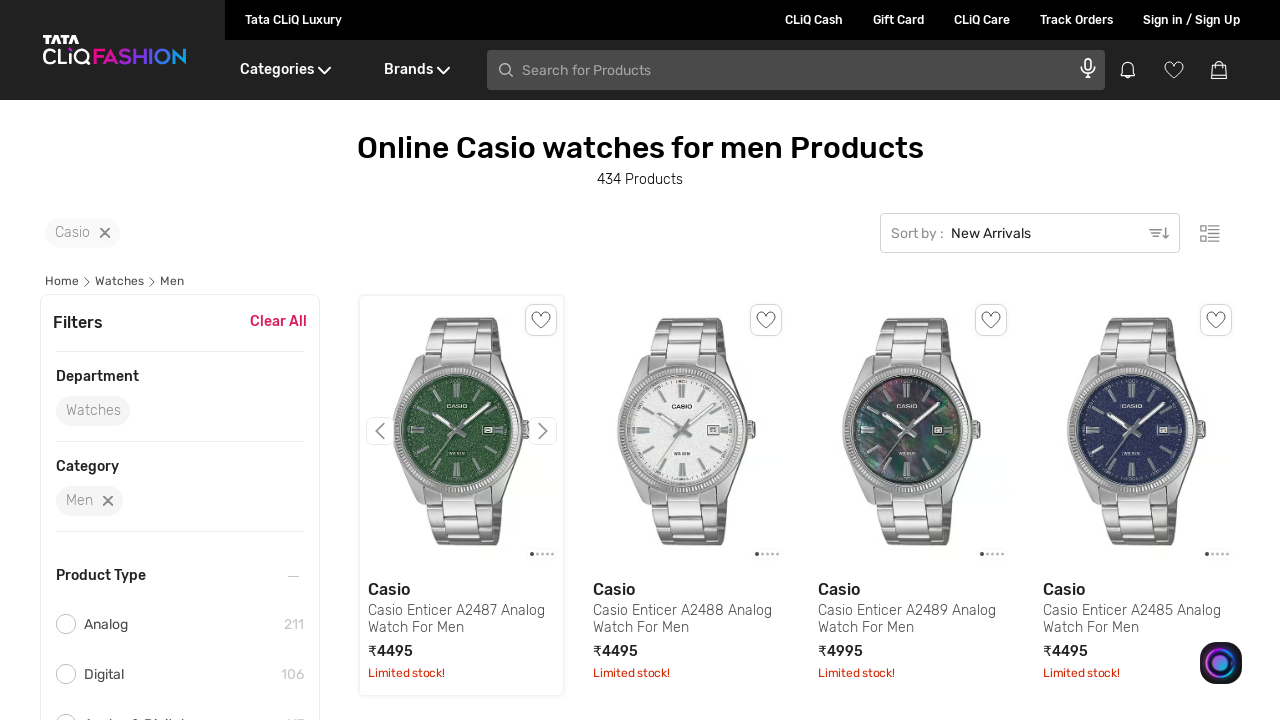